Tests text field interactions by clicking on a number input field, typing characters slowly, and appending additional values

Starting URL: https://the-internet.herokuapp.com/inputs

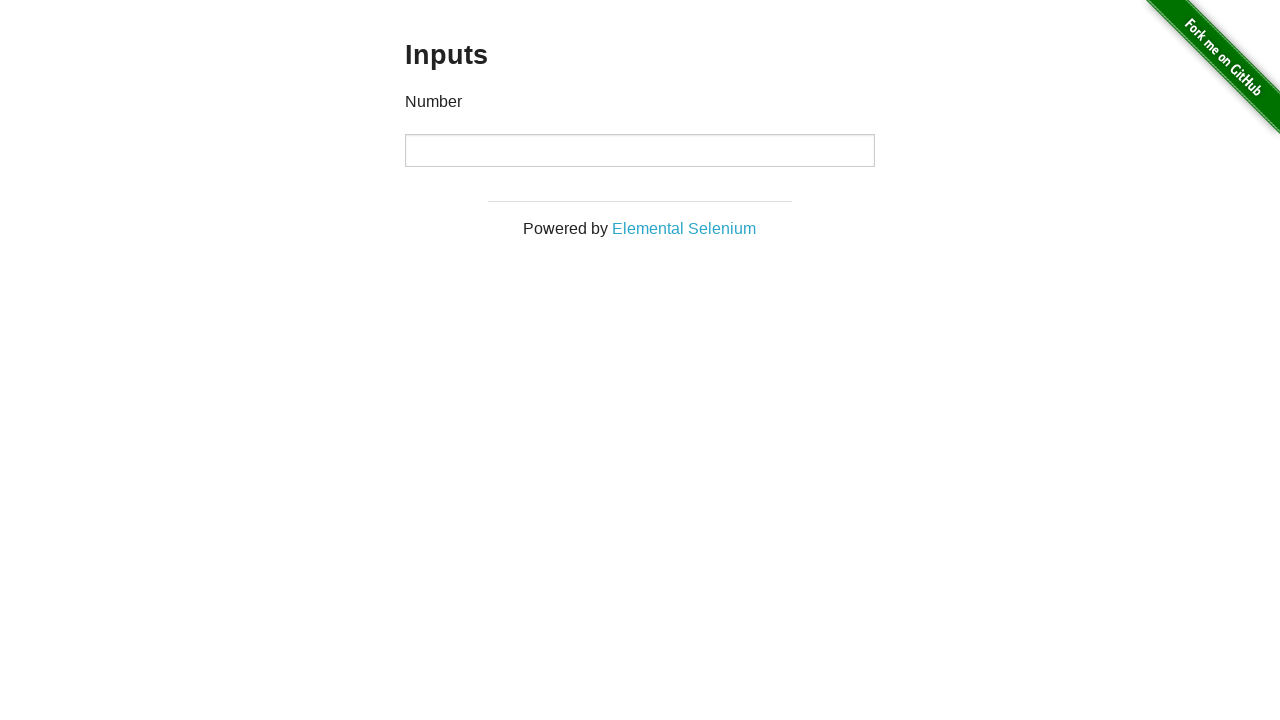

Clicked on the number input field at (640, 150) on input[type='number']
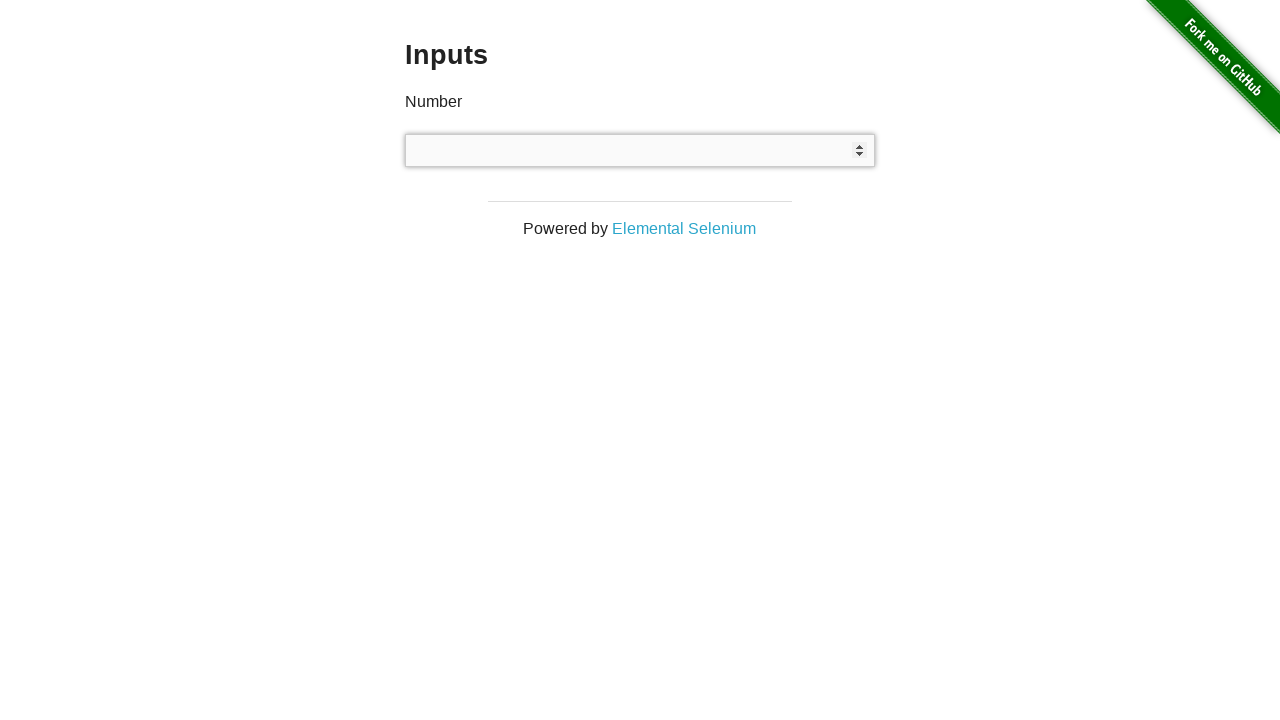

Waited 1 second before typing next character
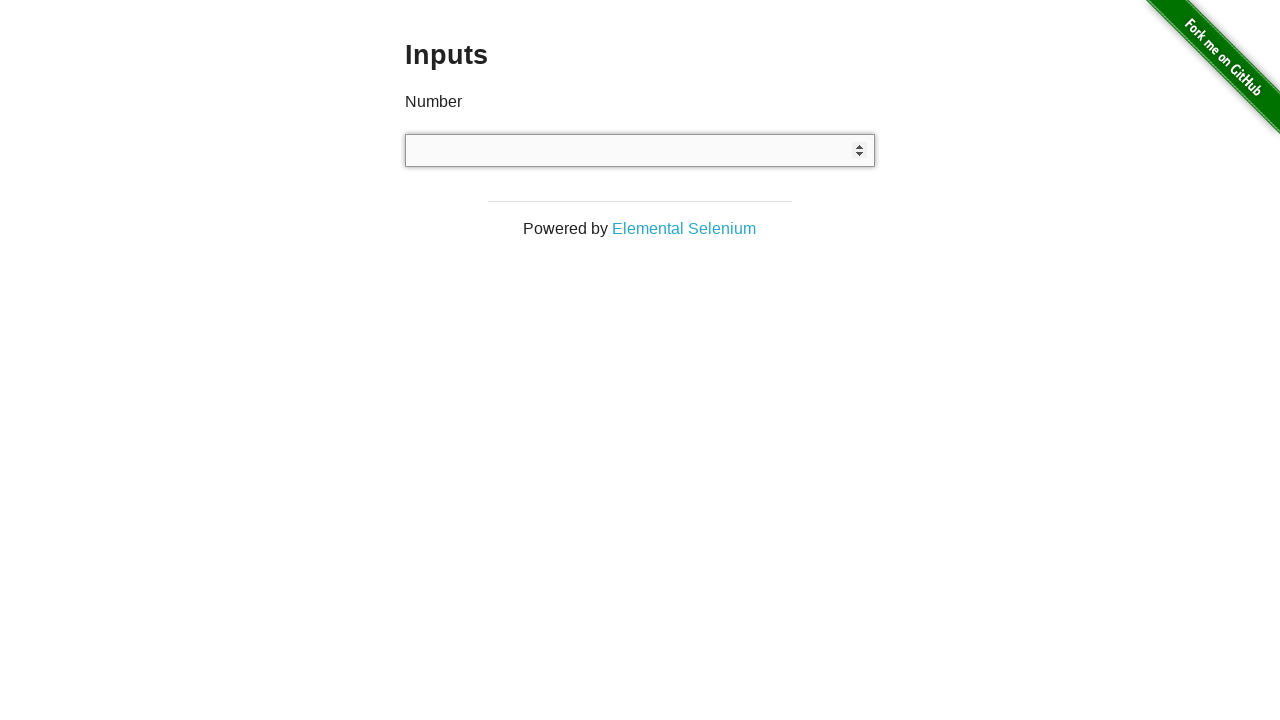

Typed character '1' slowly
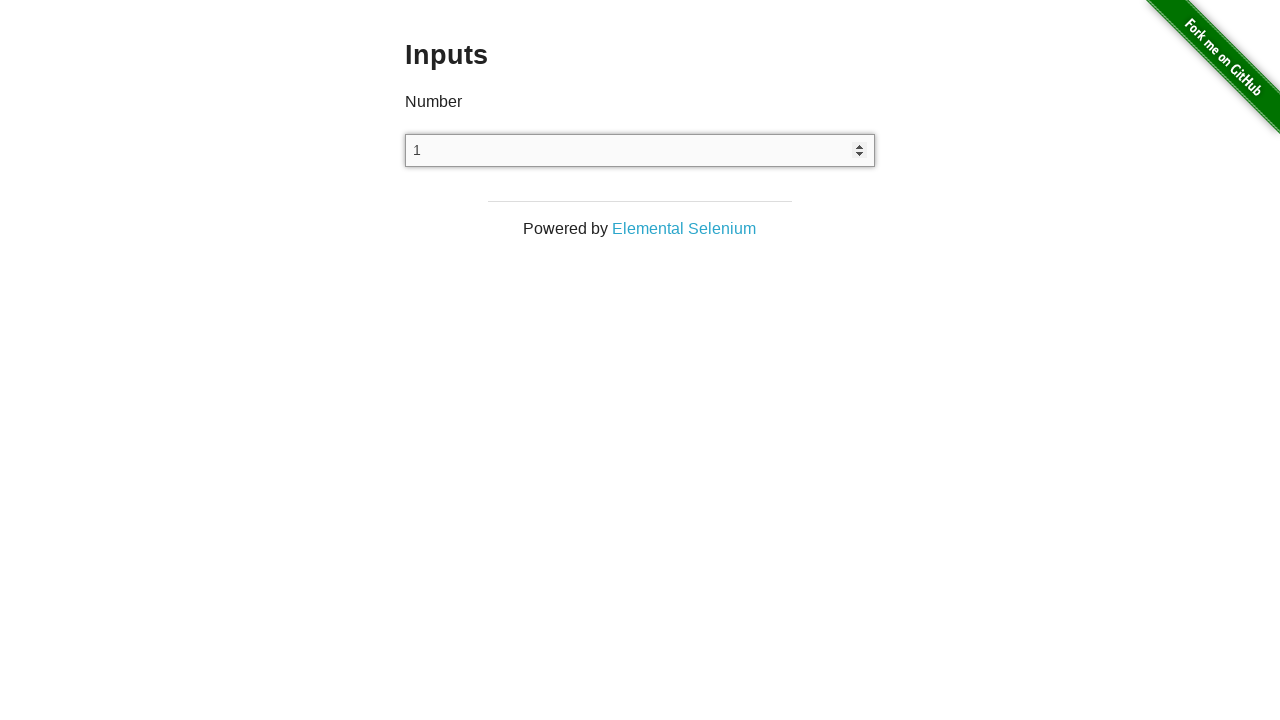

Waited 1 second before typing next character
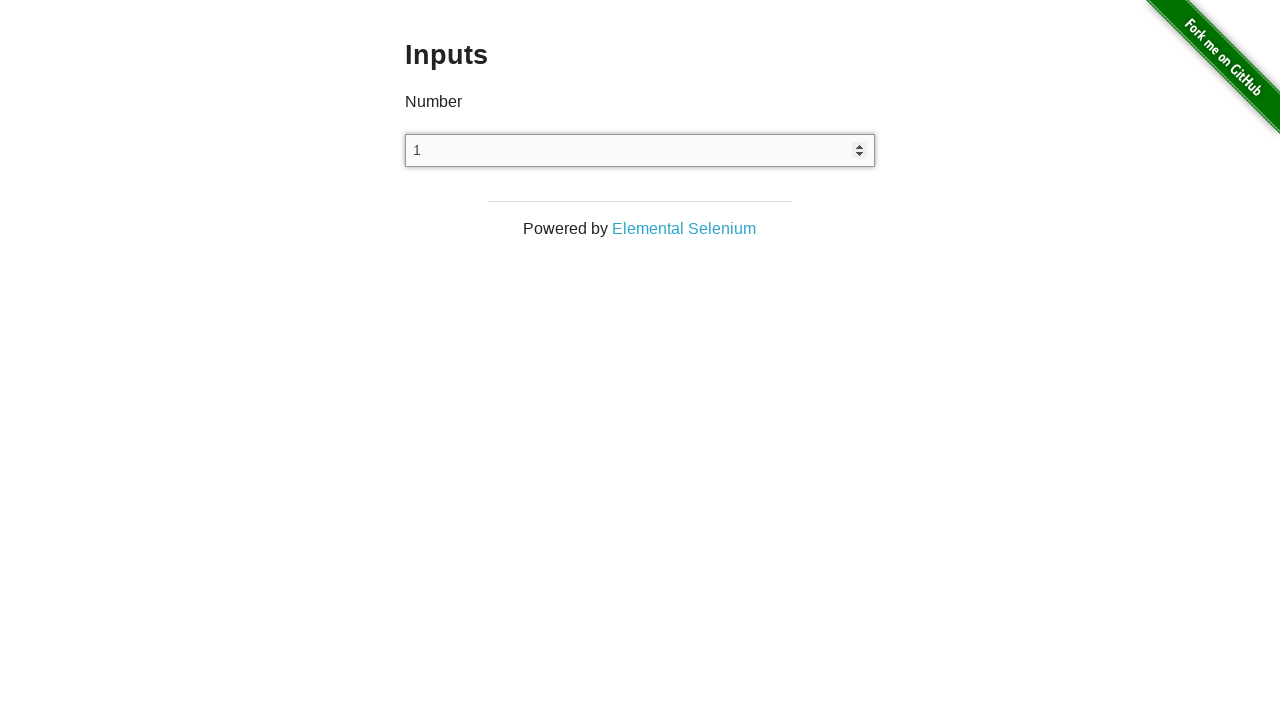

Typed character '2' slowly
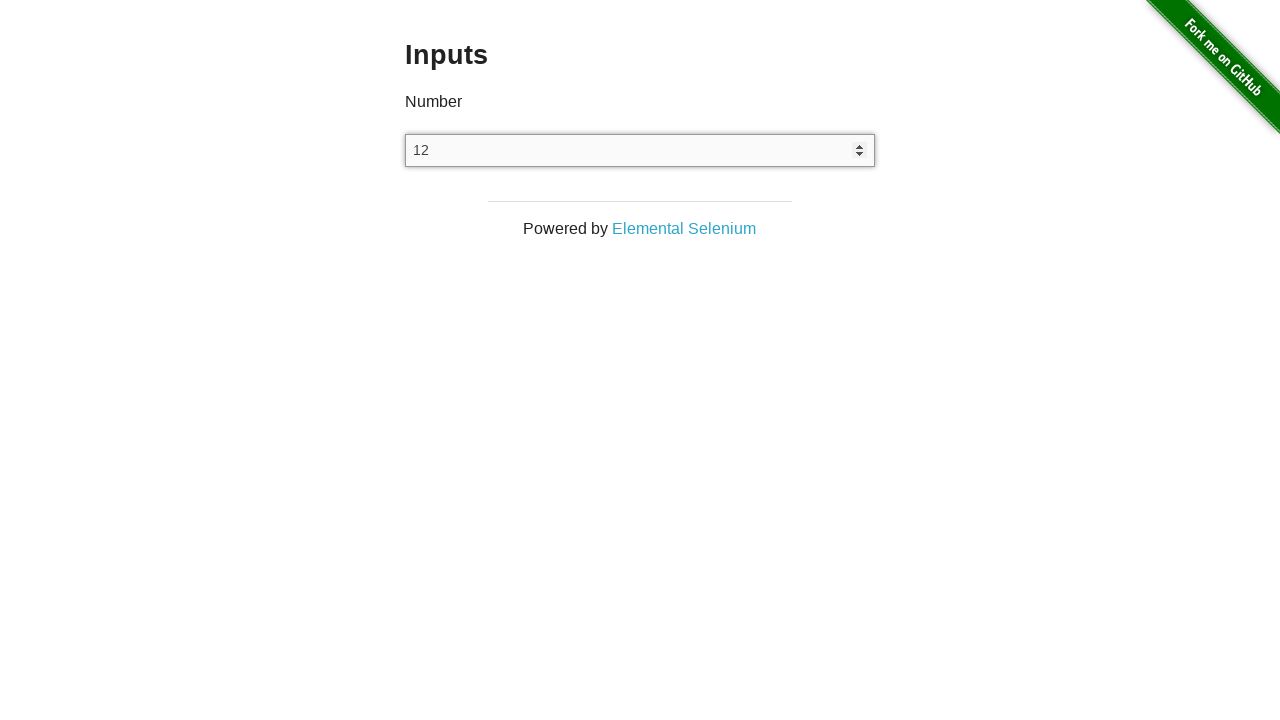

Waited 1 second before typing next character
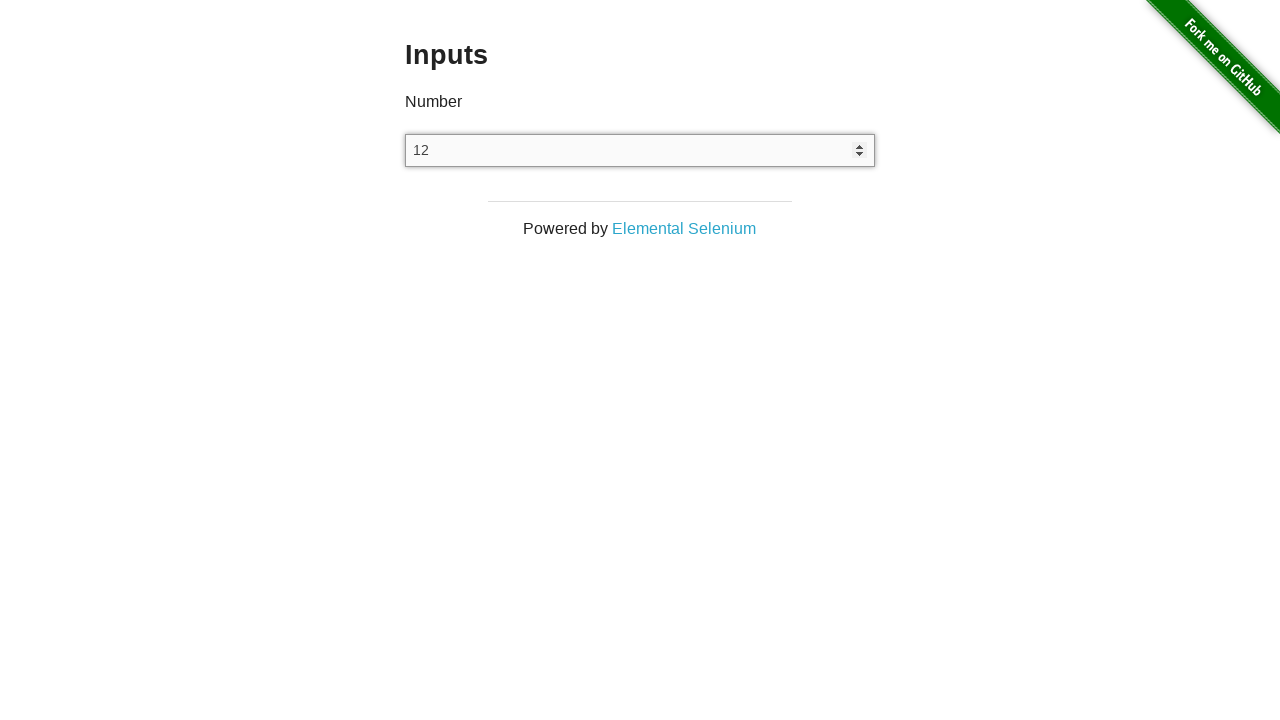

Typed character '3' slowly
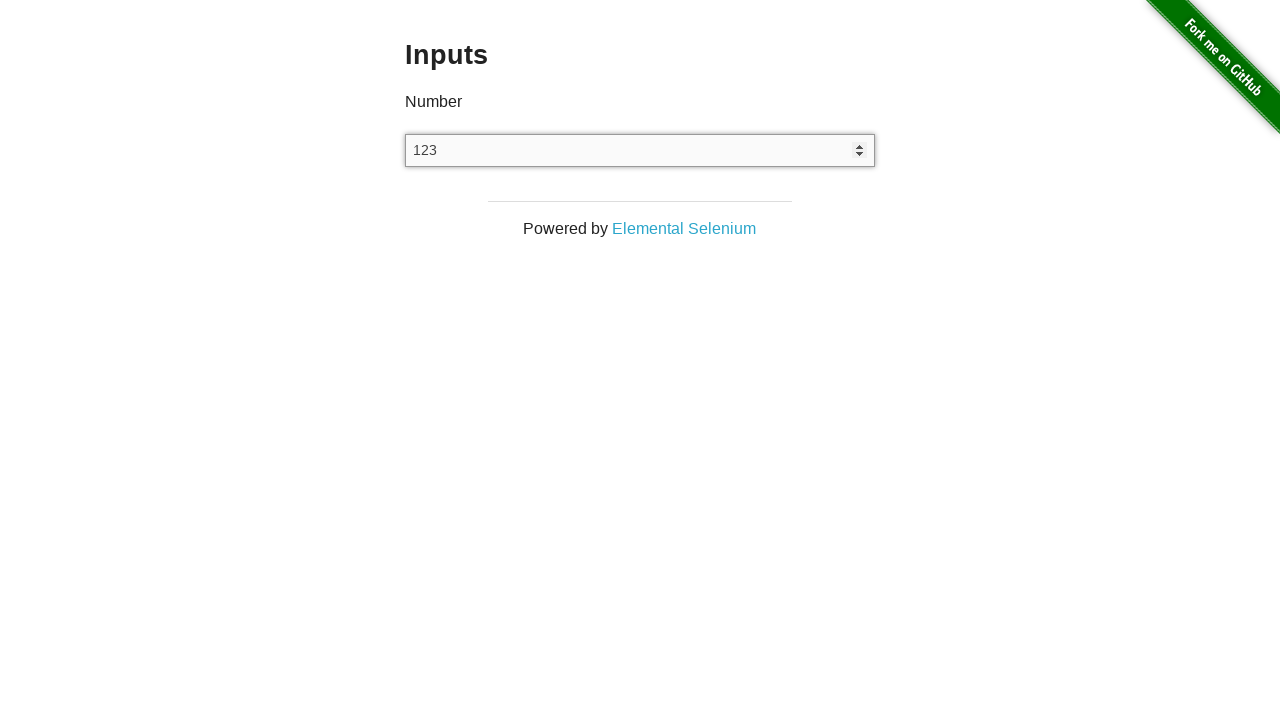

Waited 1 second before typing next character
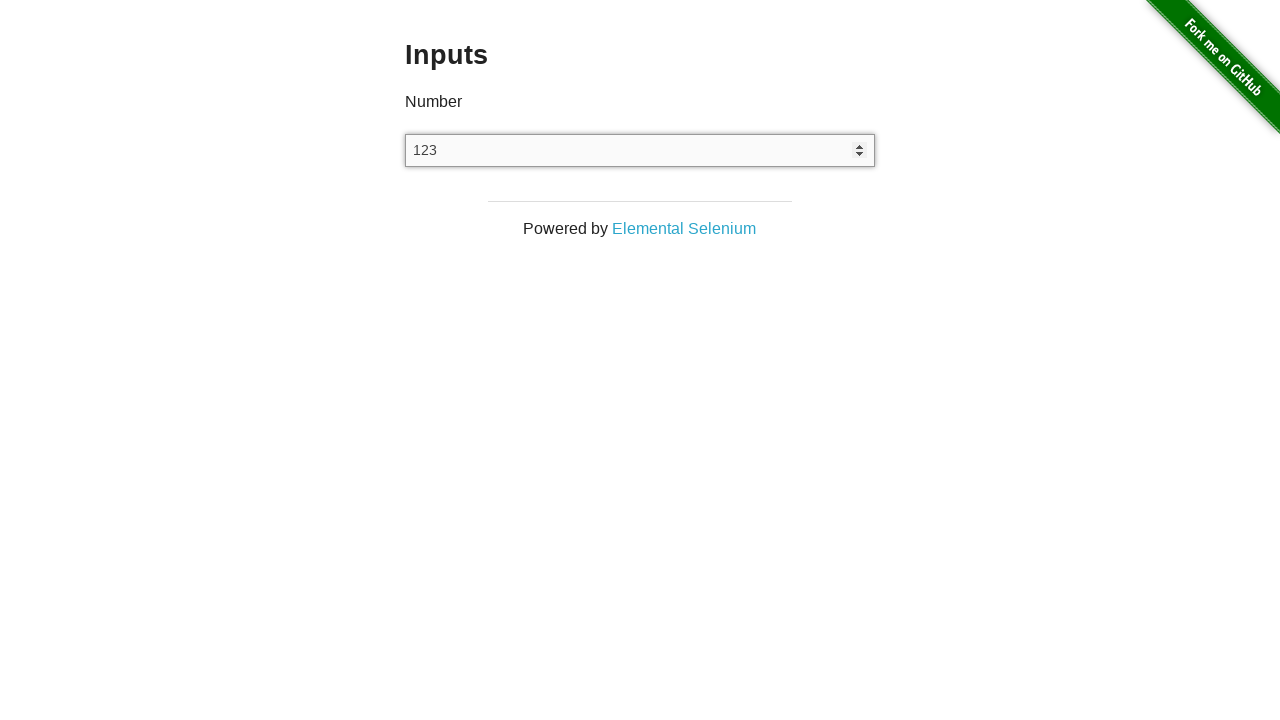

Typed character '4' slowly
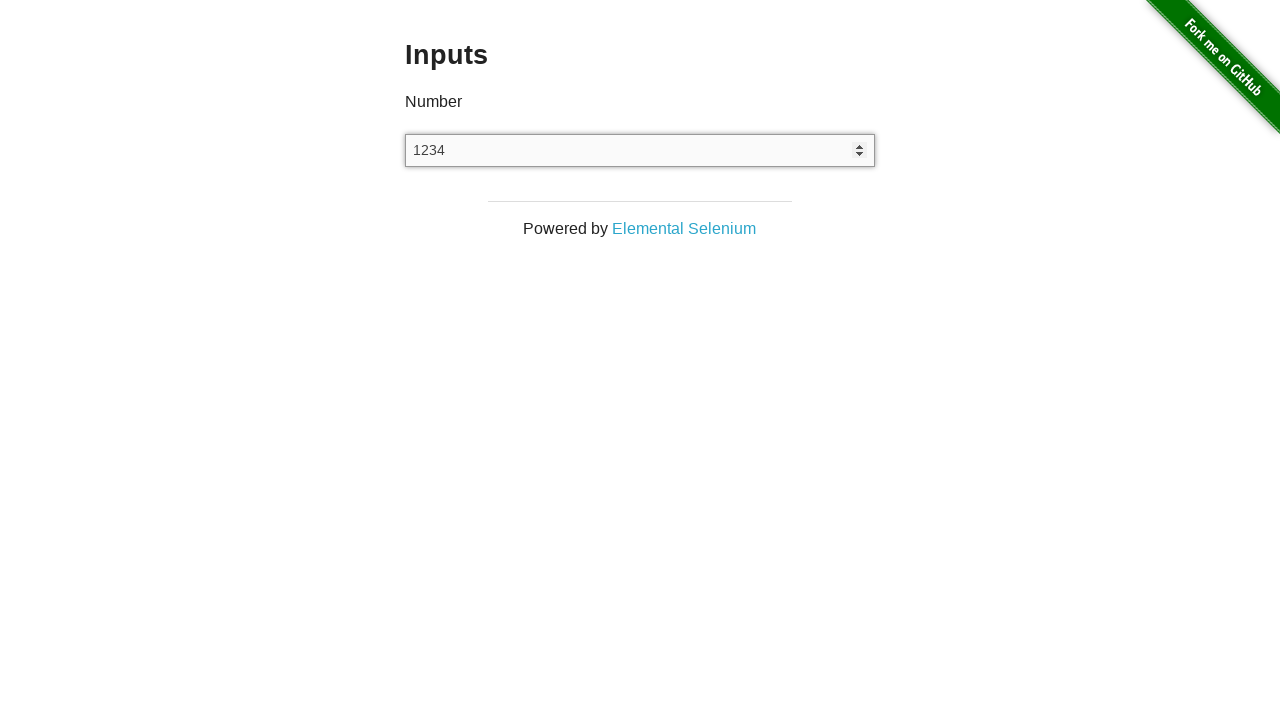

Waited 1 second before typing next character
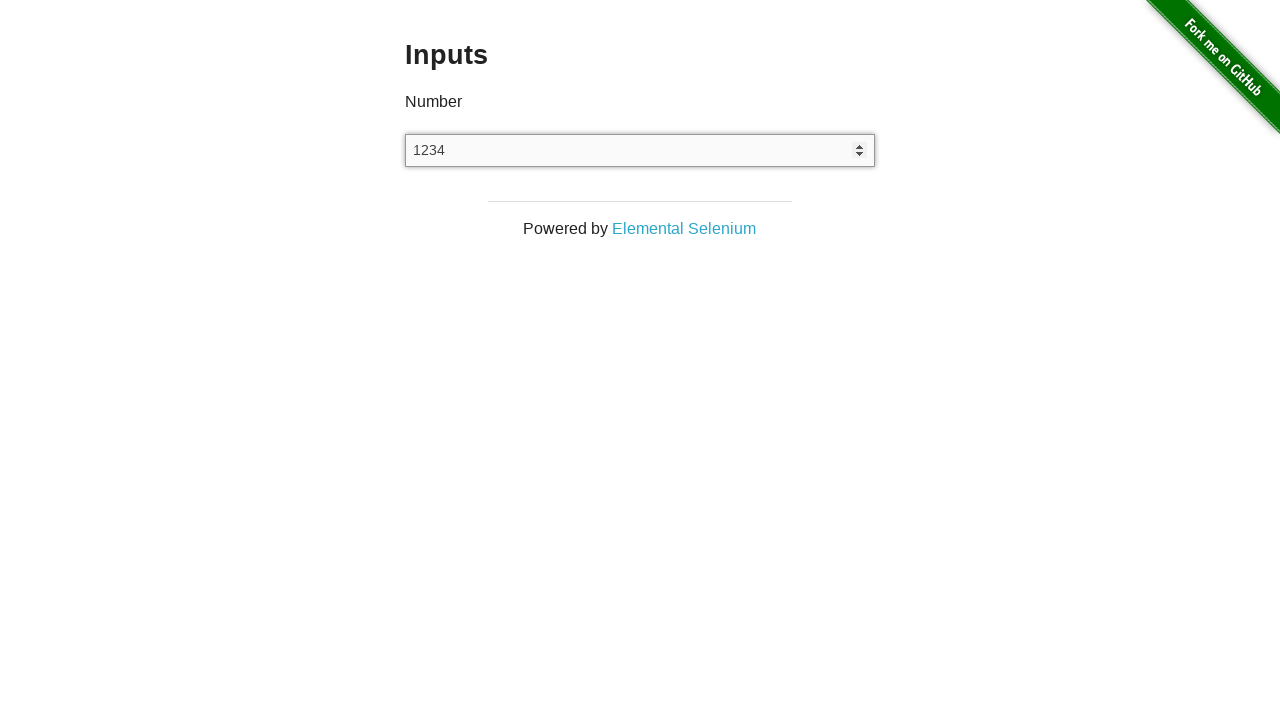

Typed character '5' slowly
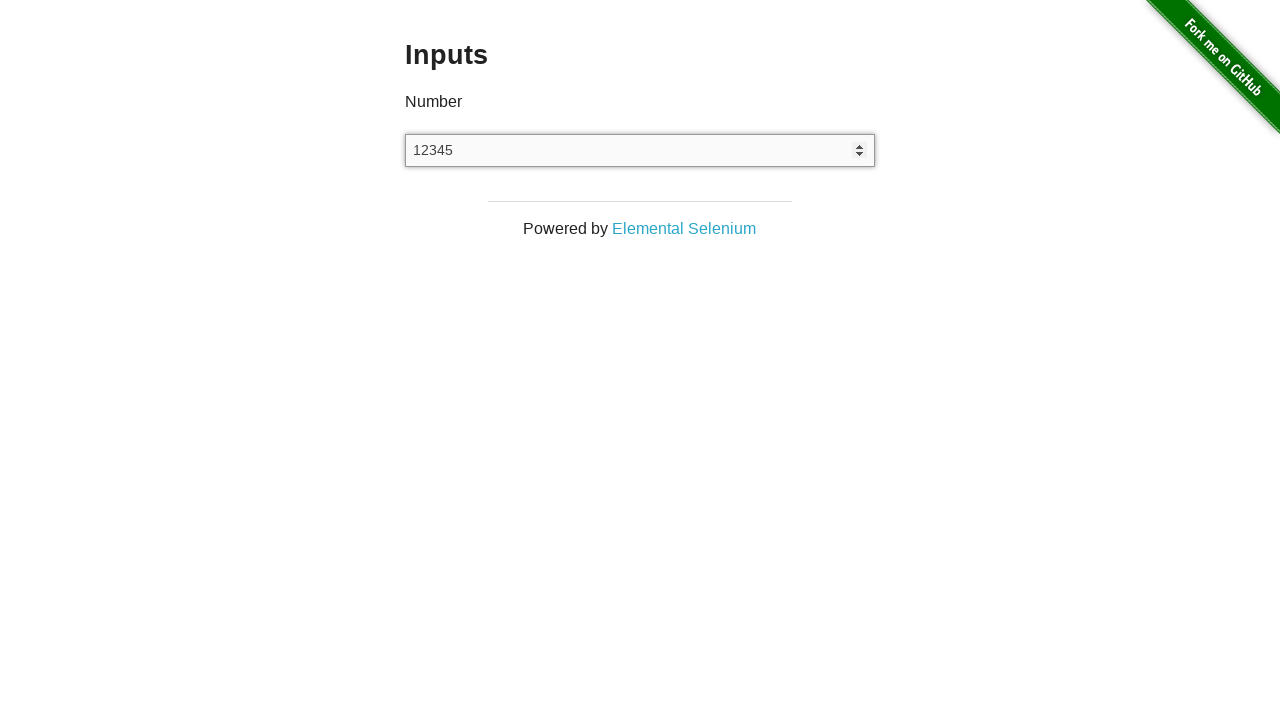

Filled number input field with '123456789' on input[type='number']
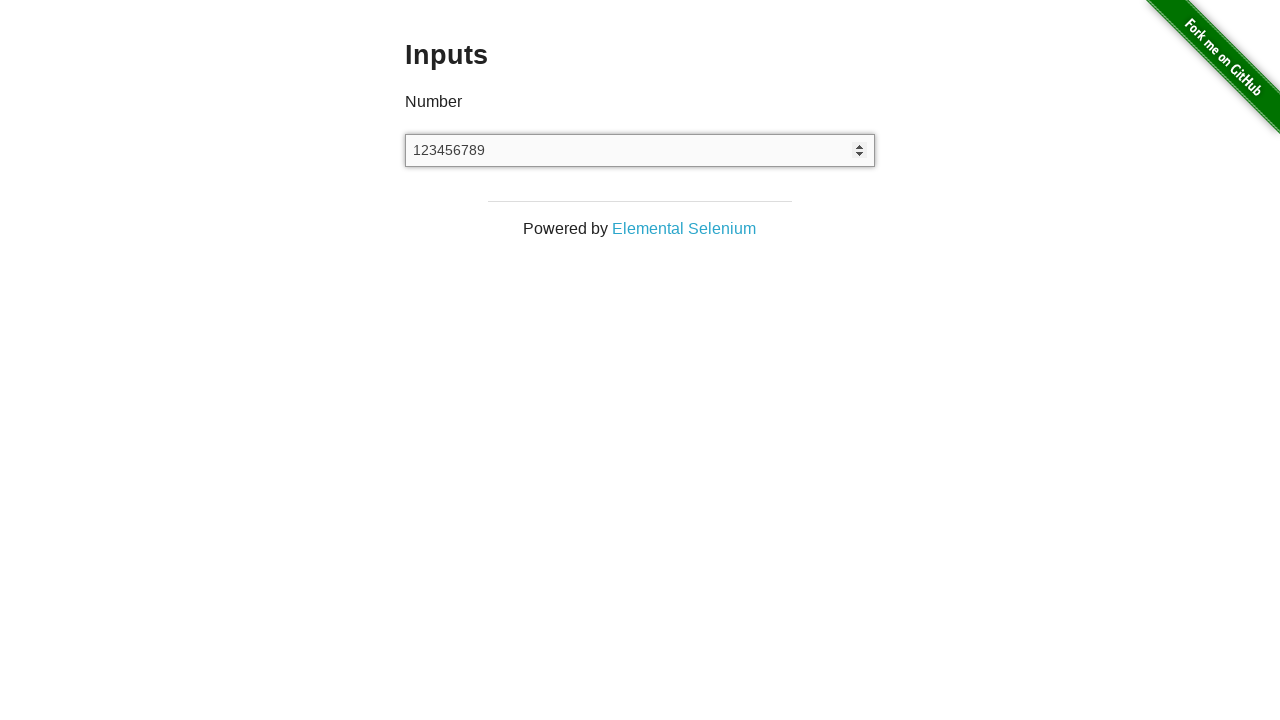

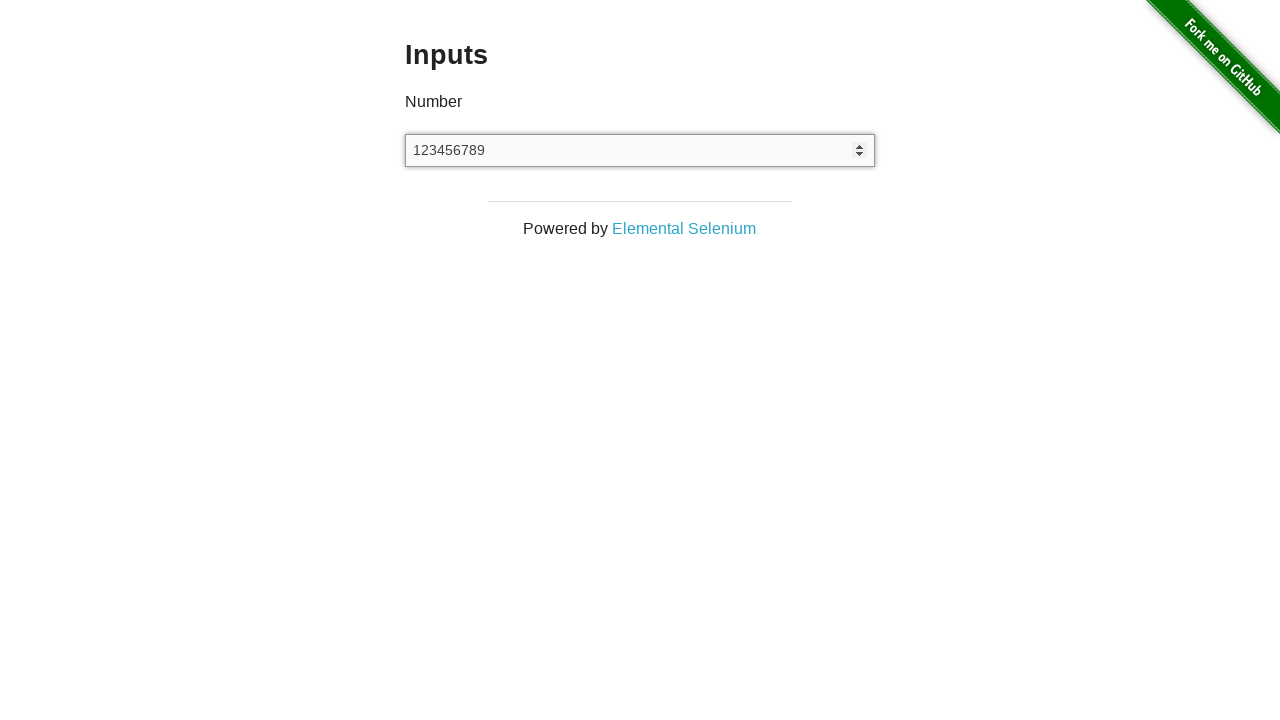